Tests that other controls are hidden when editing a todo item

Starting URL: https://demo.playwright.dev/todomvc

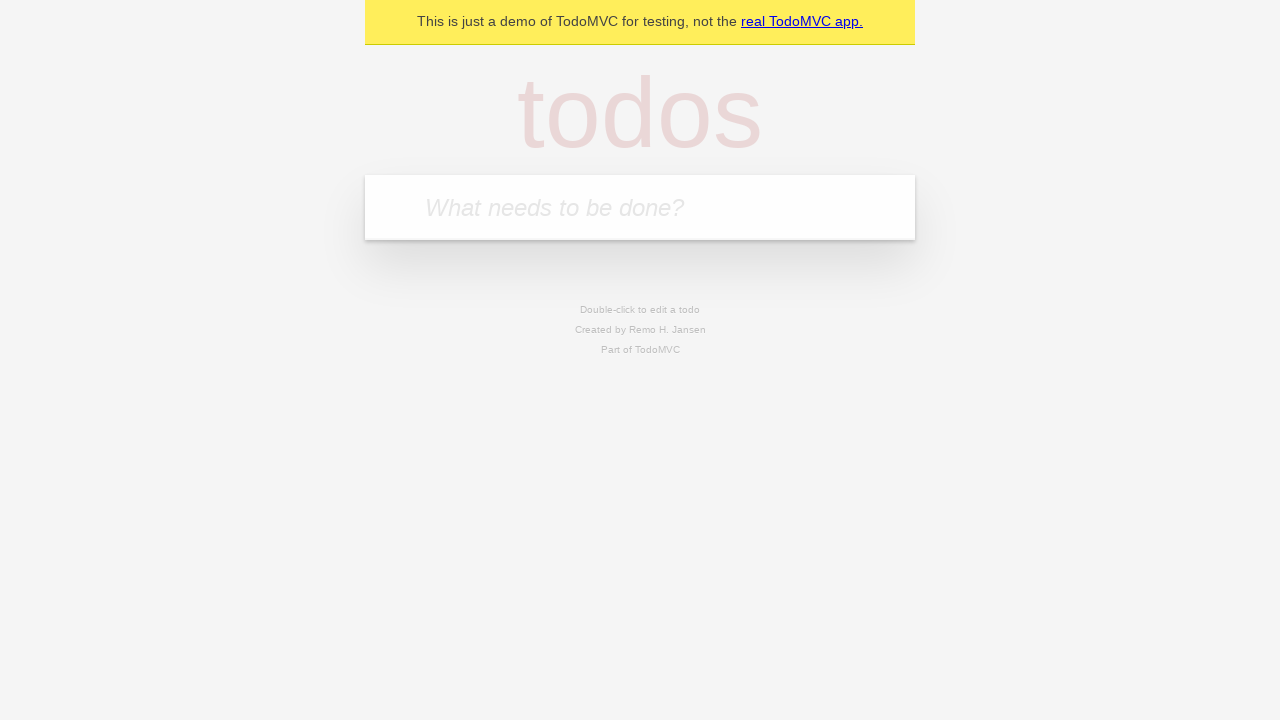

Filled input field with 'buy some cheese' on internal:attr=[placeholder="What needs to be done?"i]
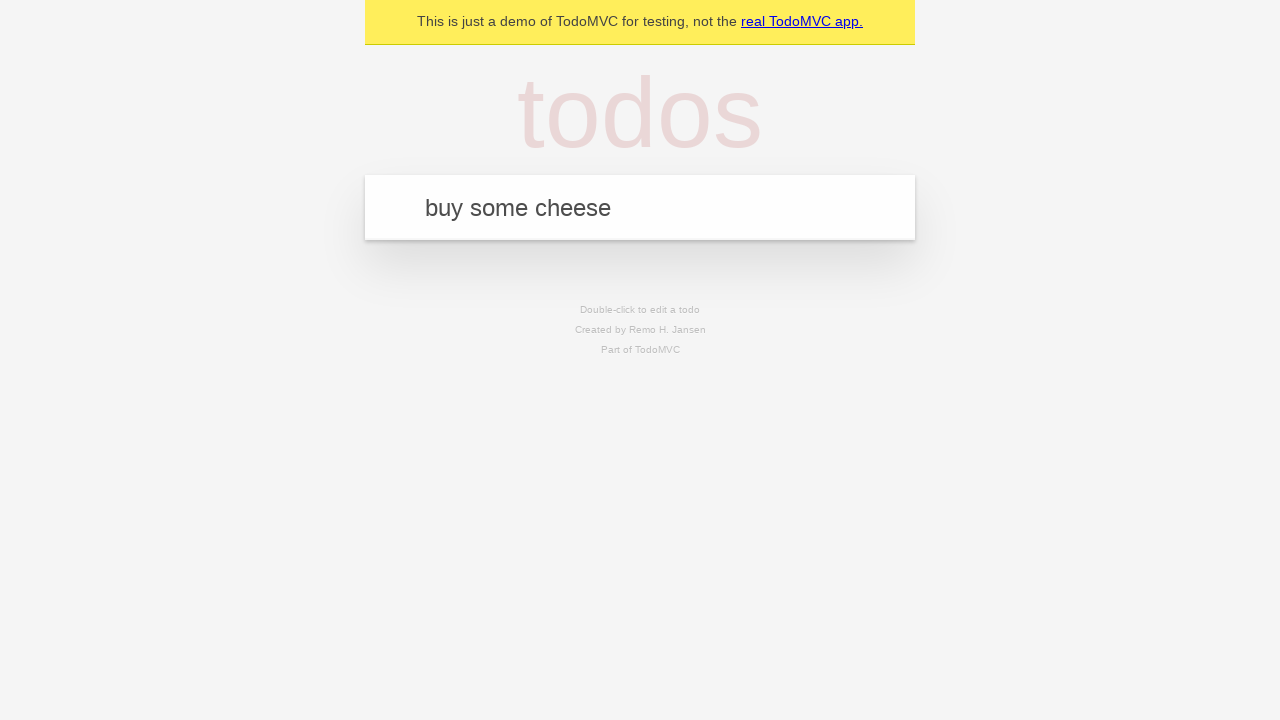

Pressed Enter to create first todo on internal:attr=[placeholder="What needs to be done?"i]
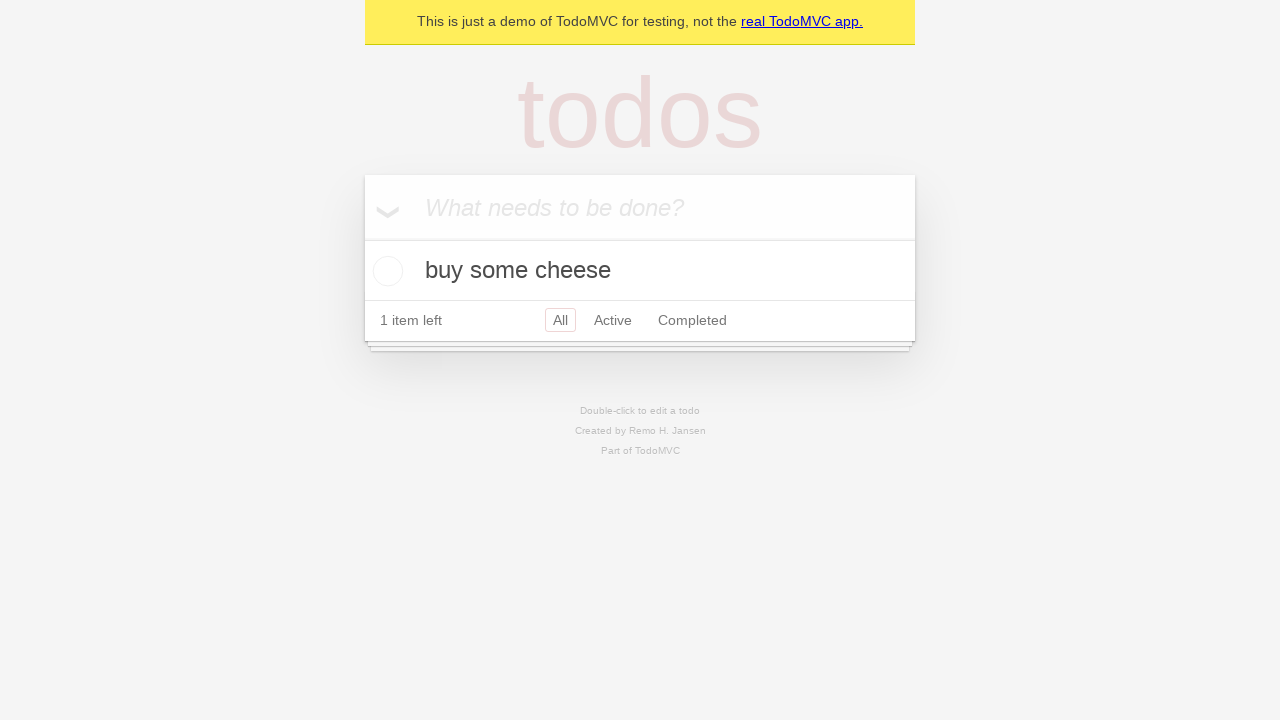

Filled input field with 'feed the cat' on internal:attr=[placeholder="What needs to be done?"i]
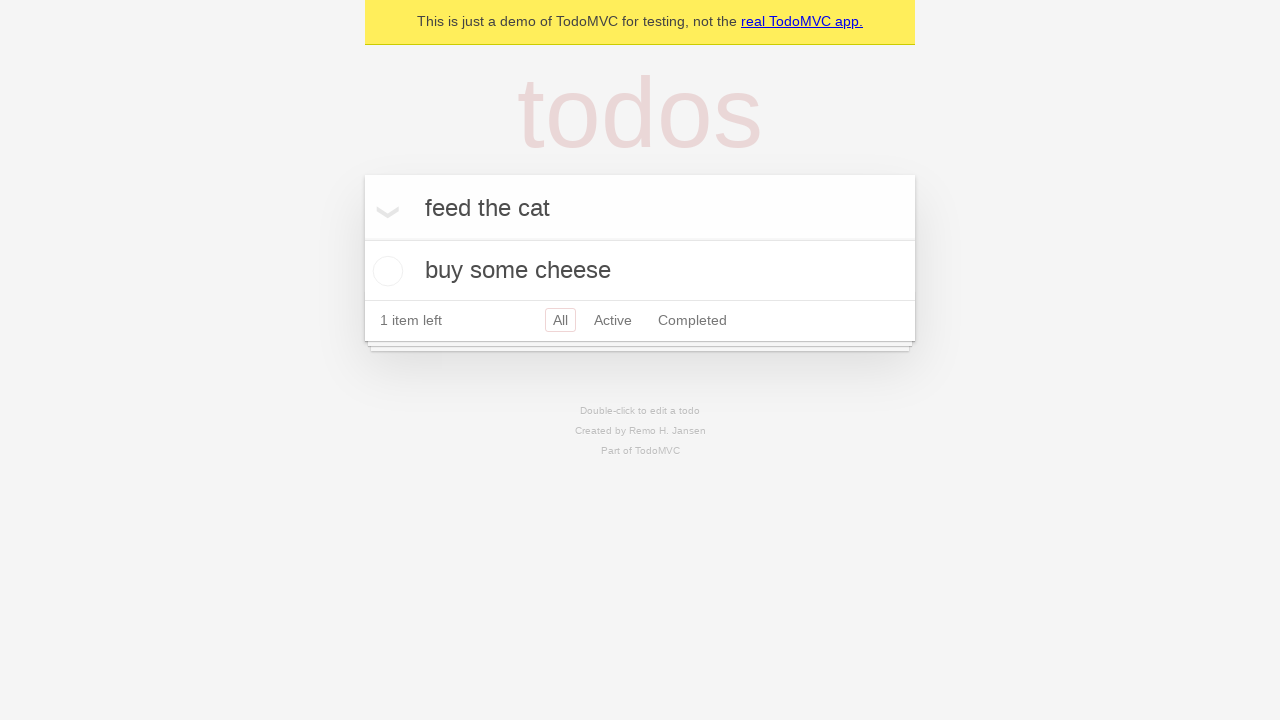

Pressed Enter to create second todo on internal:attr=[placeholder="What needs to be done?"i]
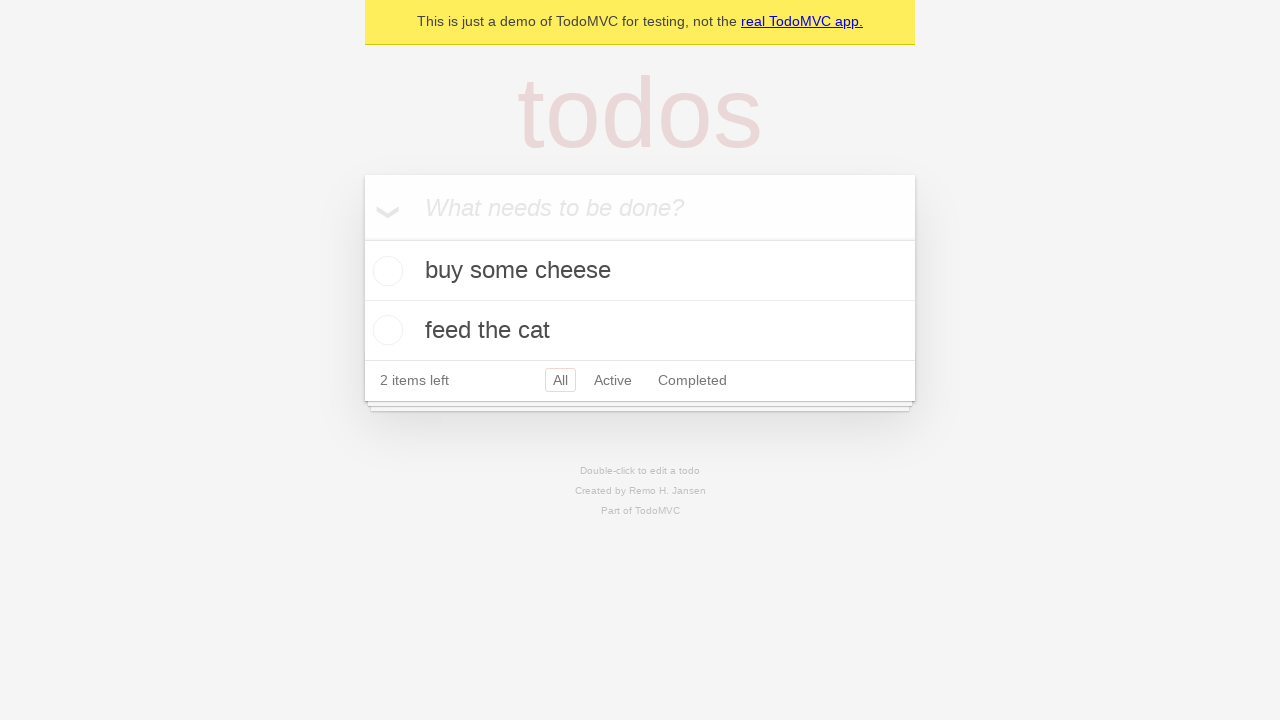

Filled input field with 'book a doctors appointment' on internal:attr=[placeholder="What needs to be done?"i]
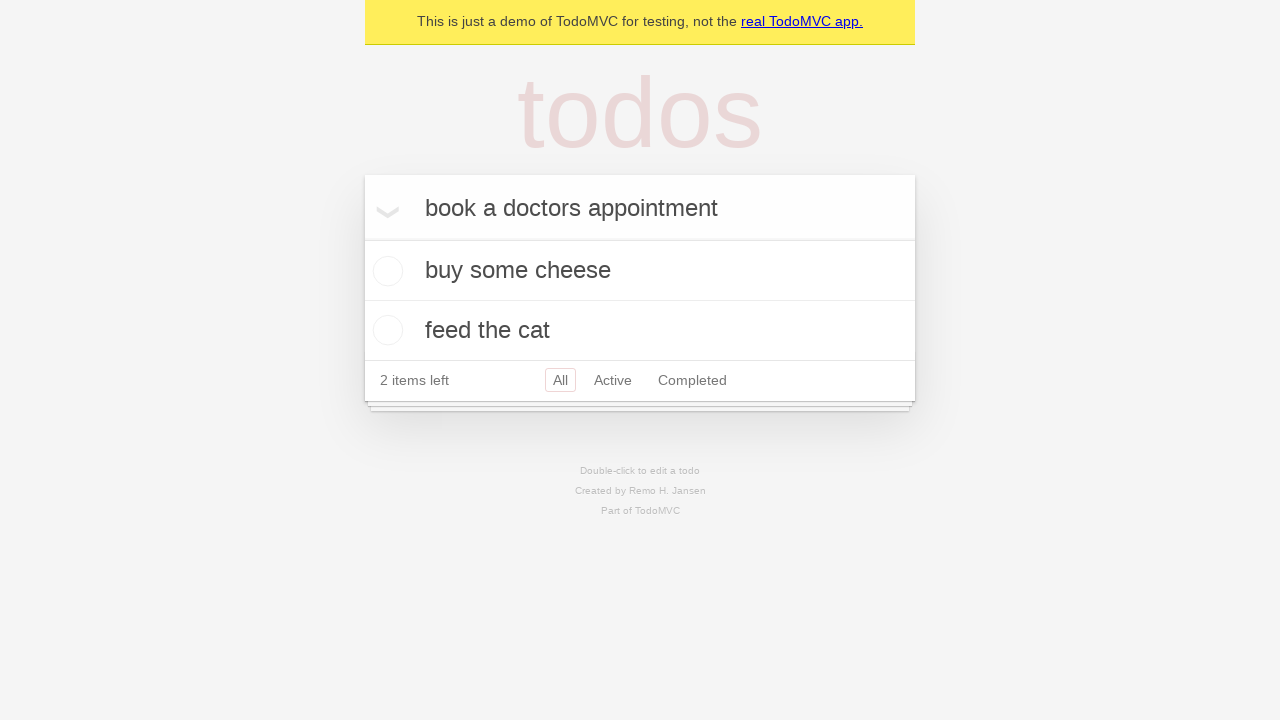

Pressed Enter to create third todo on internal:attr=[placeholder="What needs to be done?"i]
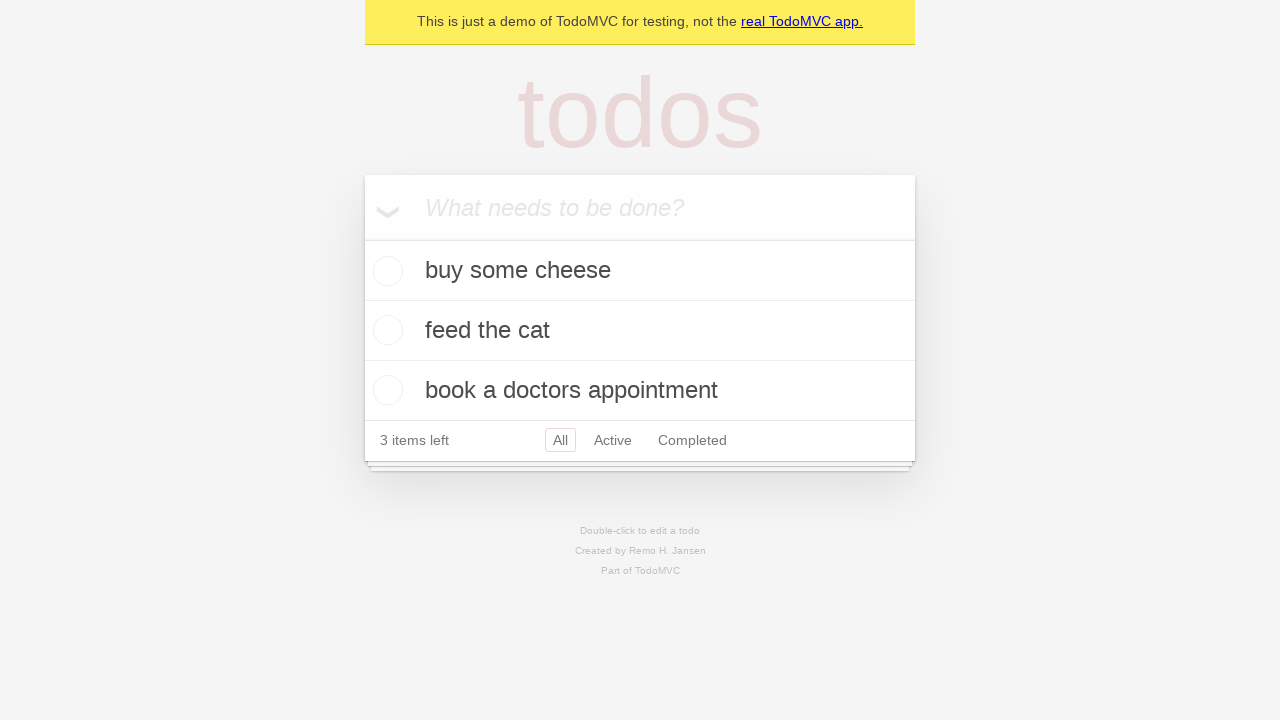

Double-clicked second todo item to enter edit mode at (640, 331) on internal:testid=[data-testid="todo-item"s] >> nth=1
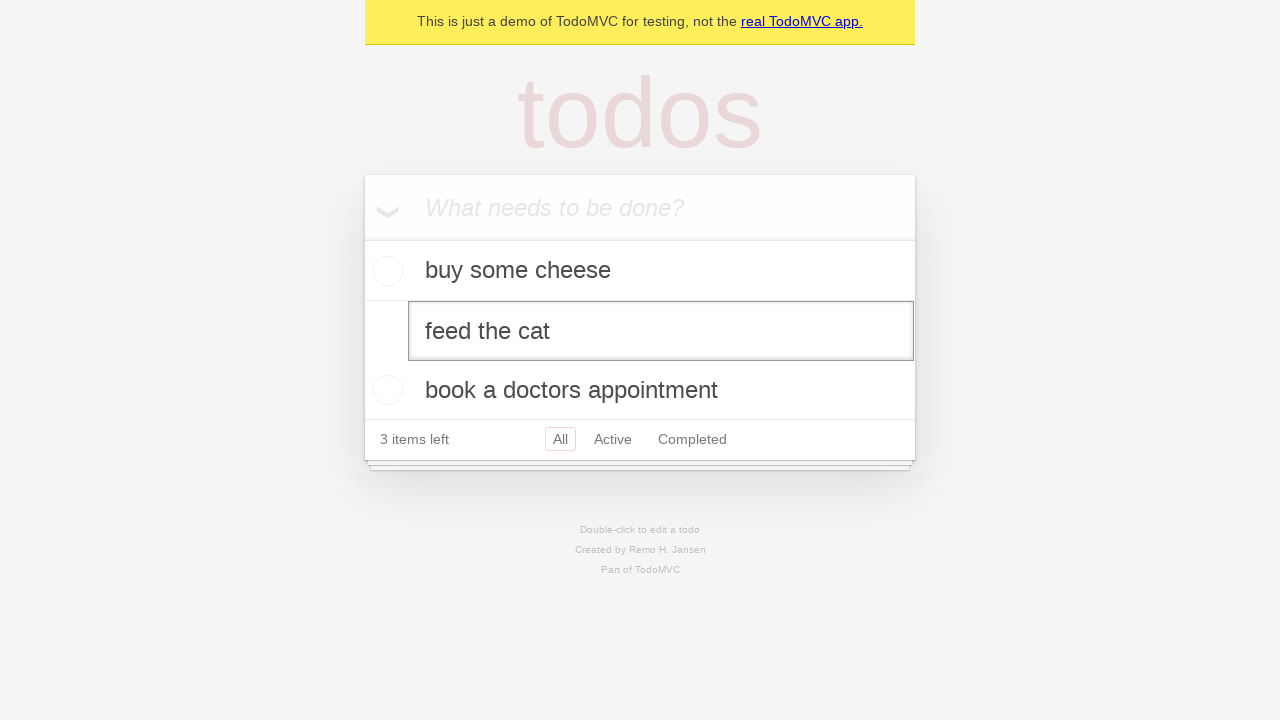

Edit input field is now visible for second todo item
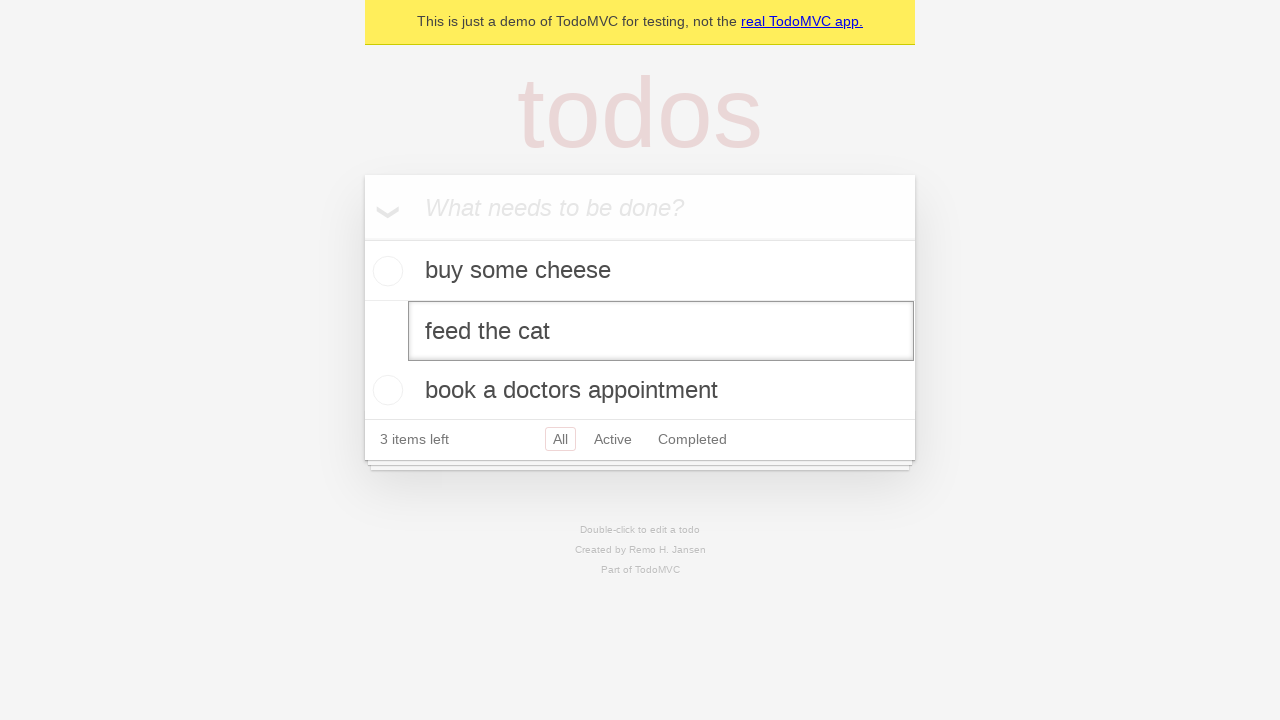

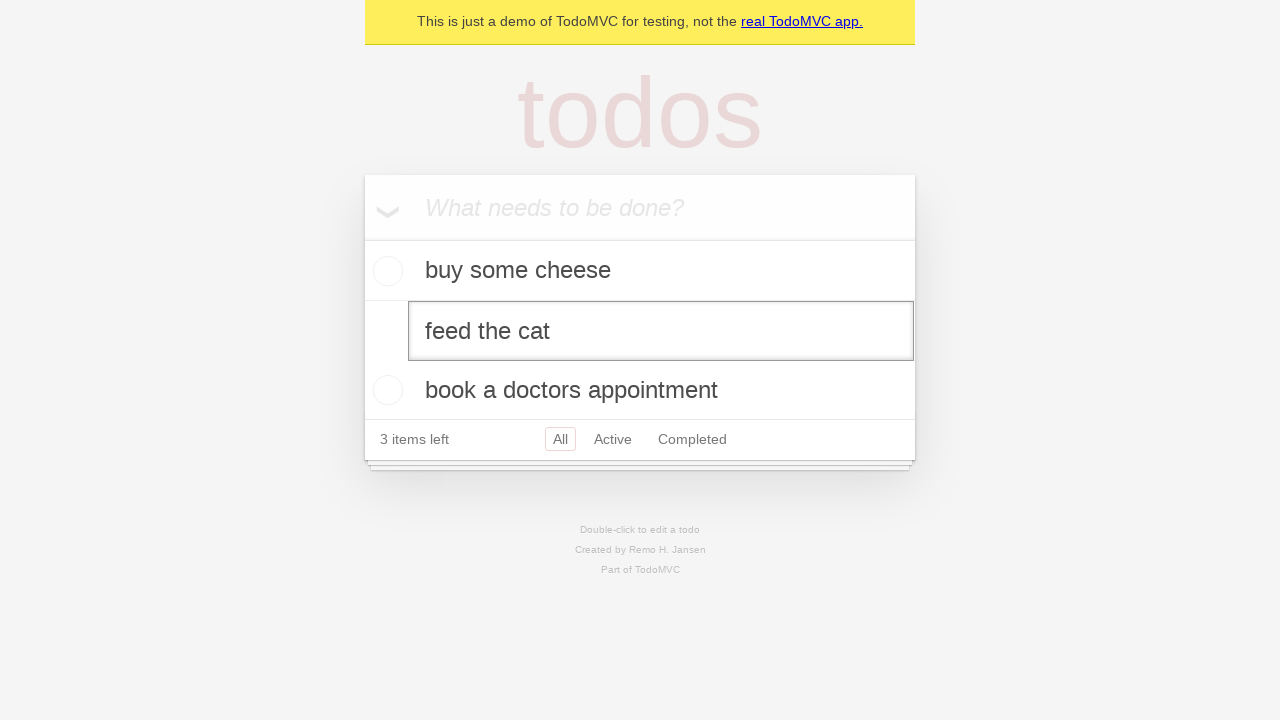